Fills out a comprehensive practice form with personal information, selects random options for gender, date of birth, hobbies, and location, then submits the form

Starting URL: https://demoqa.com/automation-practice-form

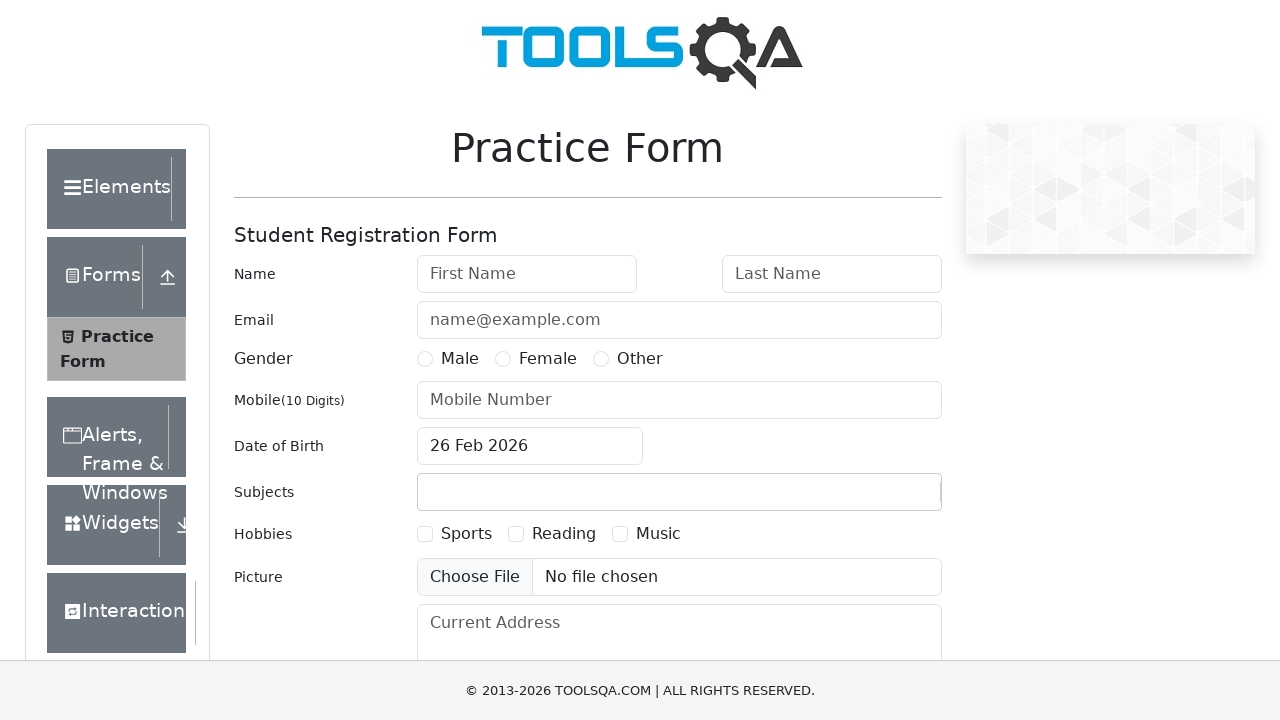

Filled first name field with 'Raman' on #firstName
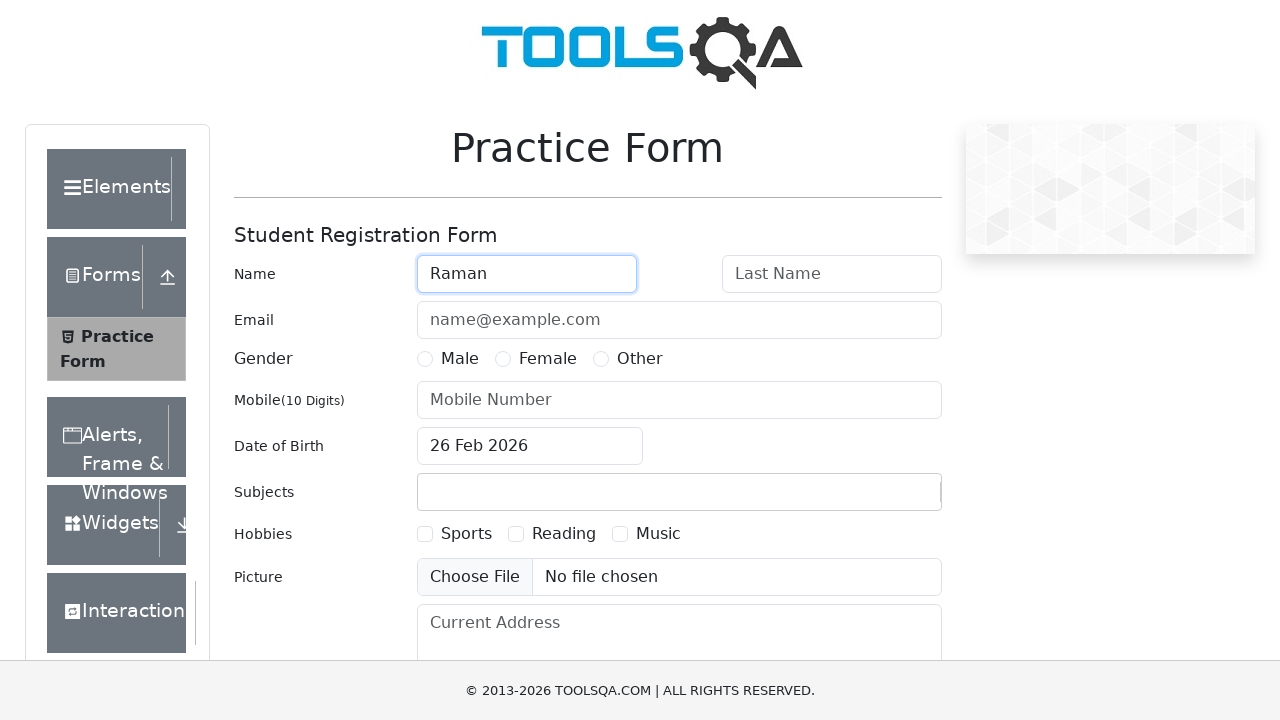

Filled last name field with 'Kuntsevich' on #lastName
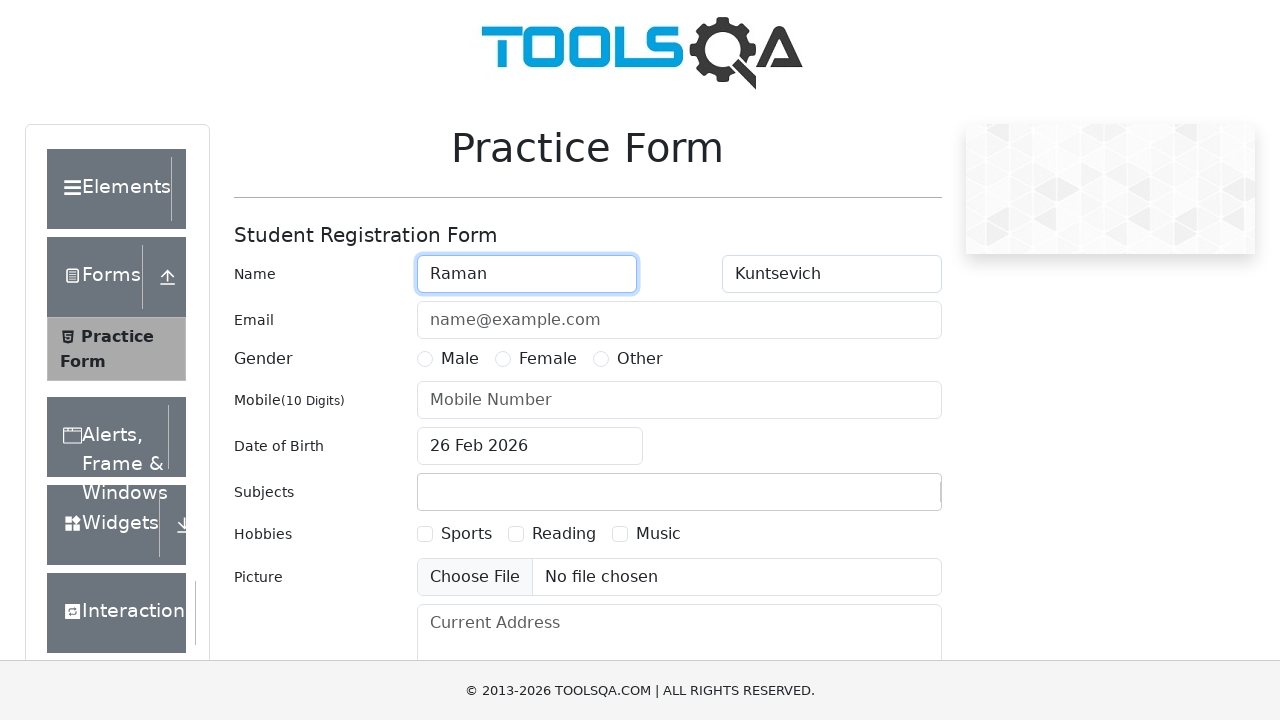

Filled email field with 'gotestweb@gmail.com' on #userEmail
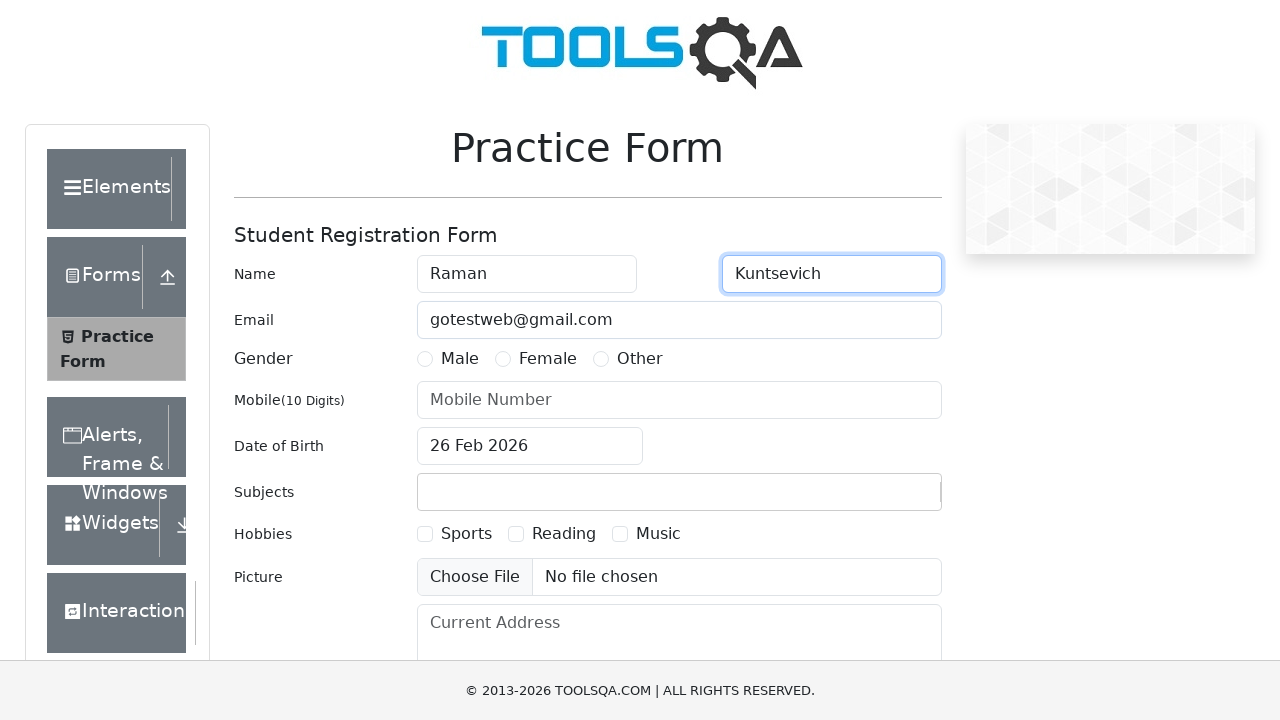

Located 3 gender radio button options
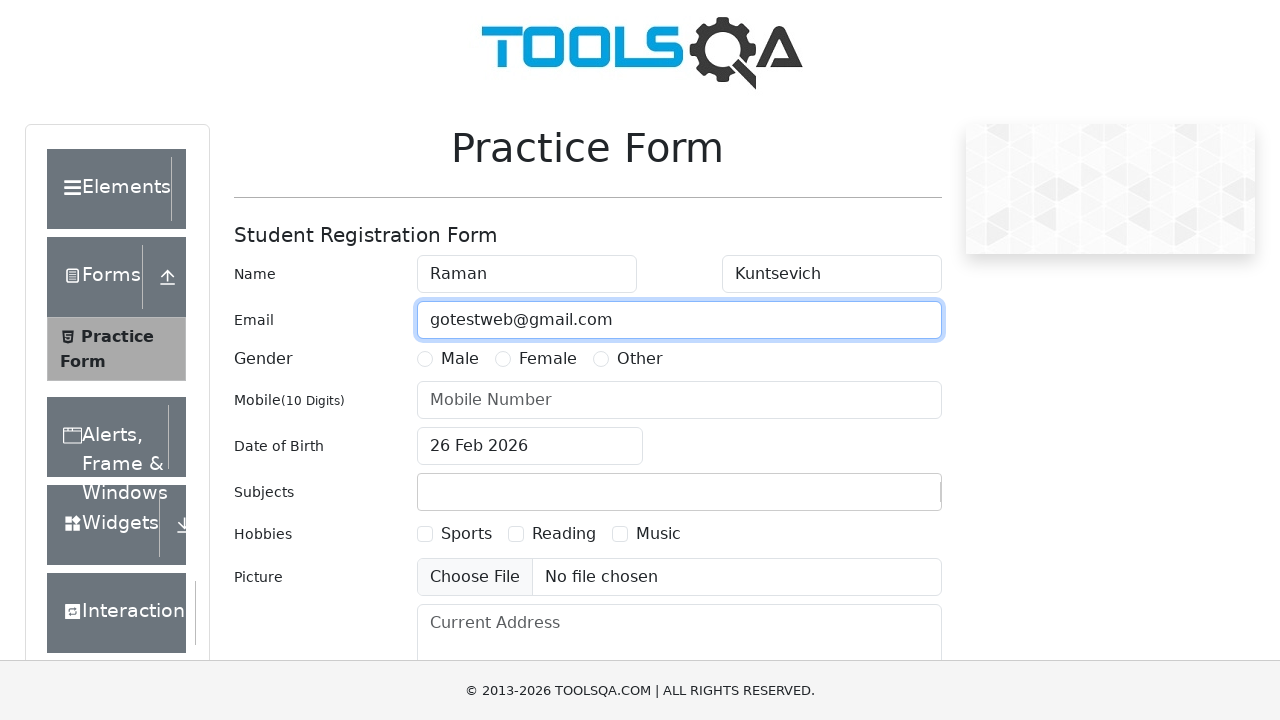

Selected random gender option (index 2) at (628, 359) on xpath=//input[@name="gender"]/.. >> nth=2
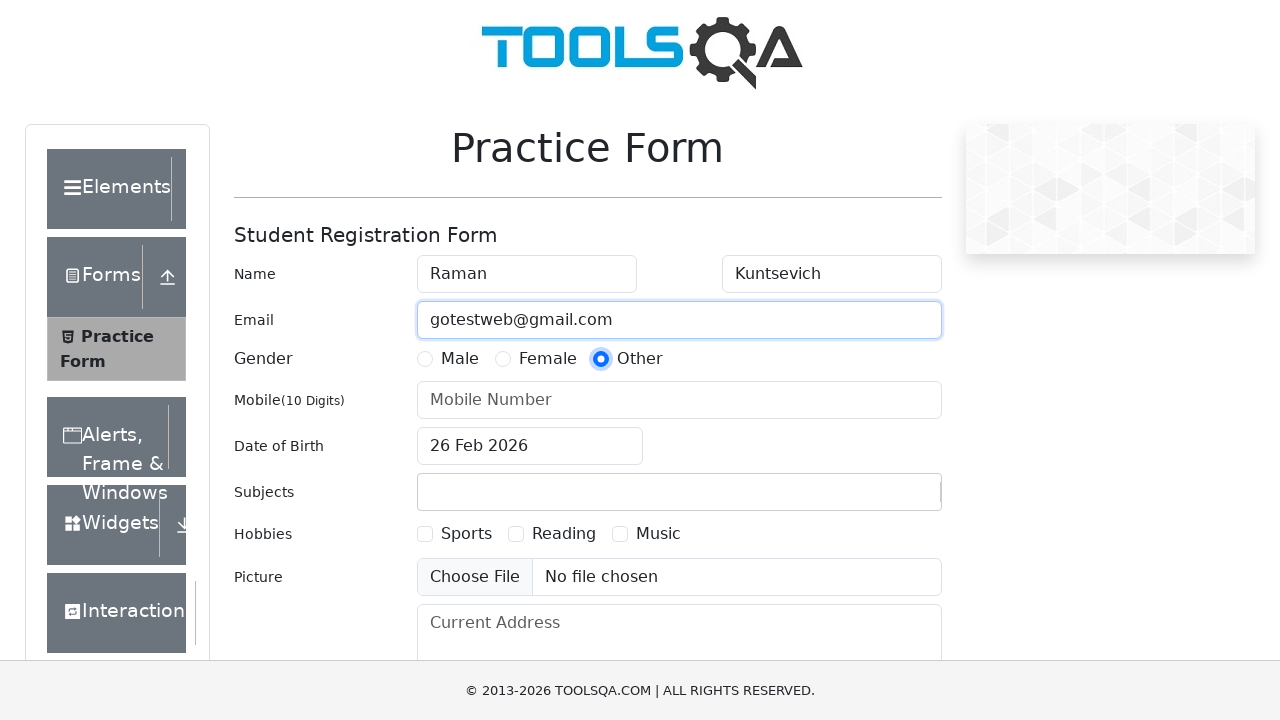

Filled phone number field with '0123456789' on #userNumber
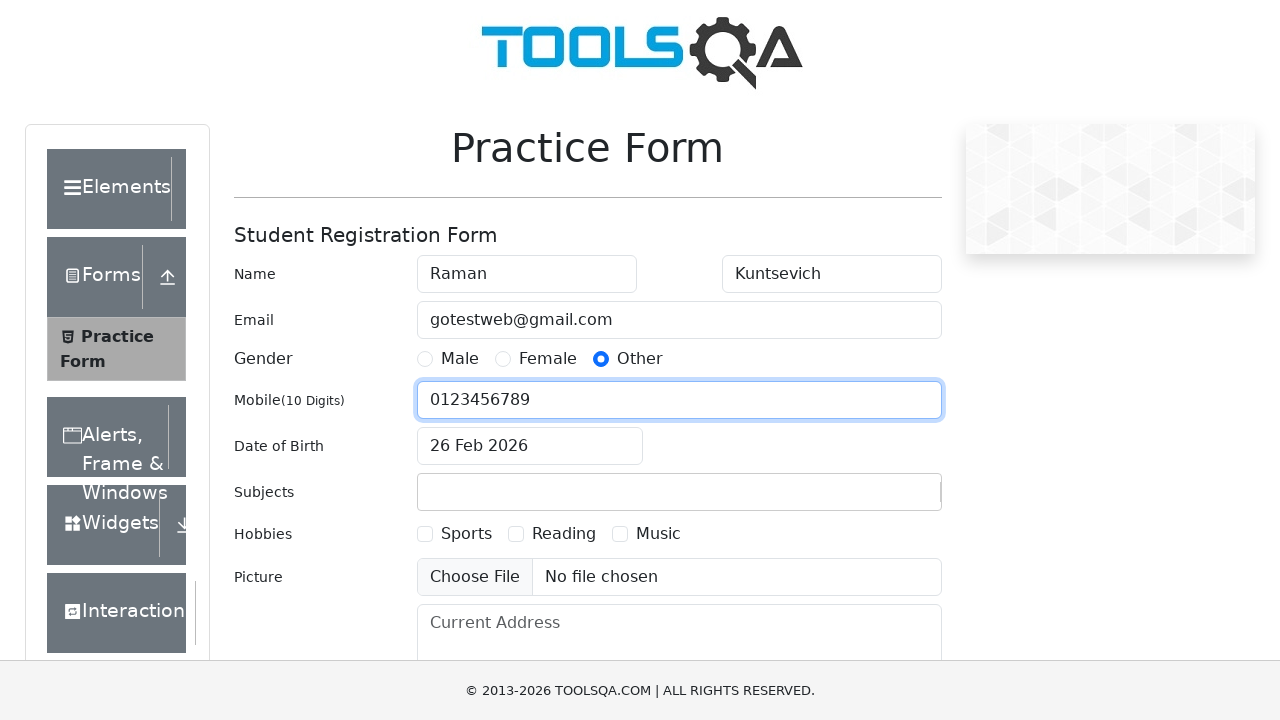

Scrolled down to reveal date of birth field
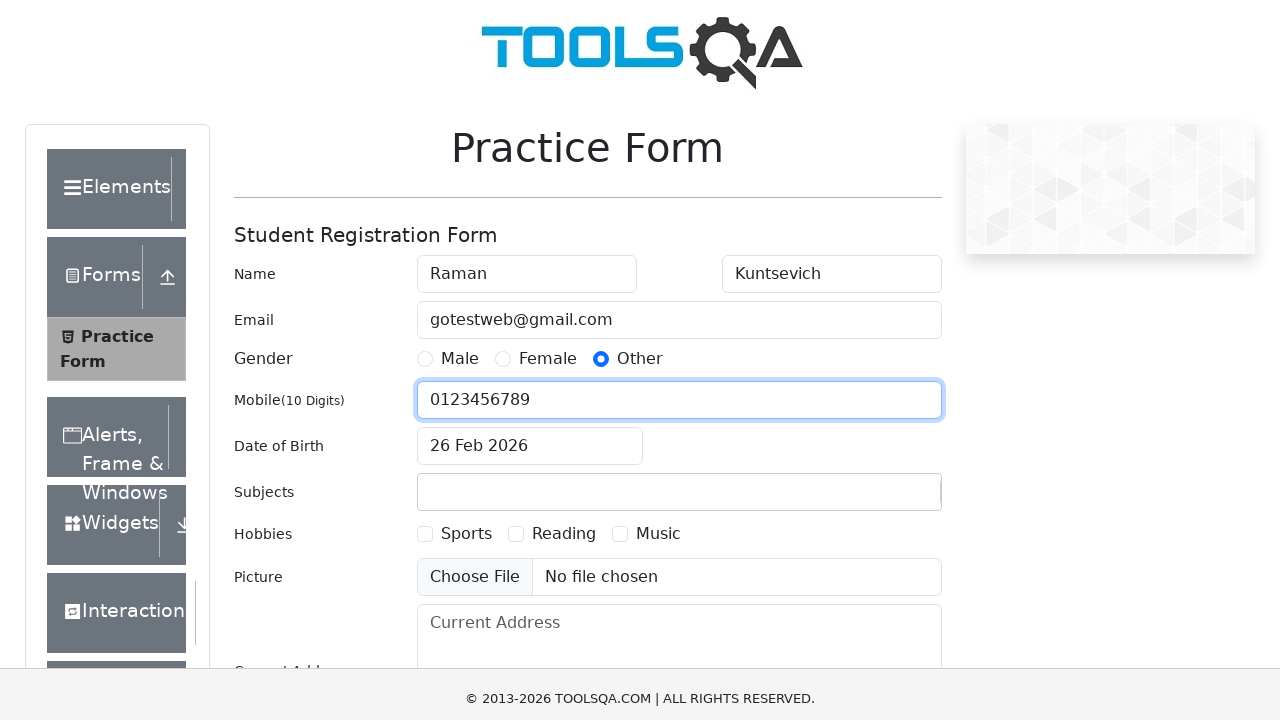

Opened date of birth picker at (530, 118) on #dateOfBirthInput
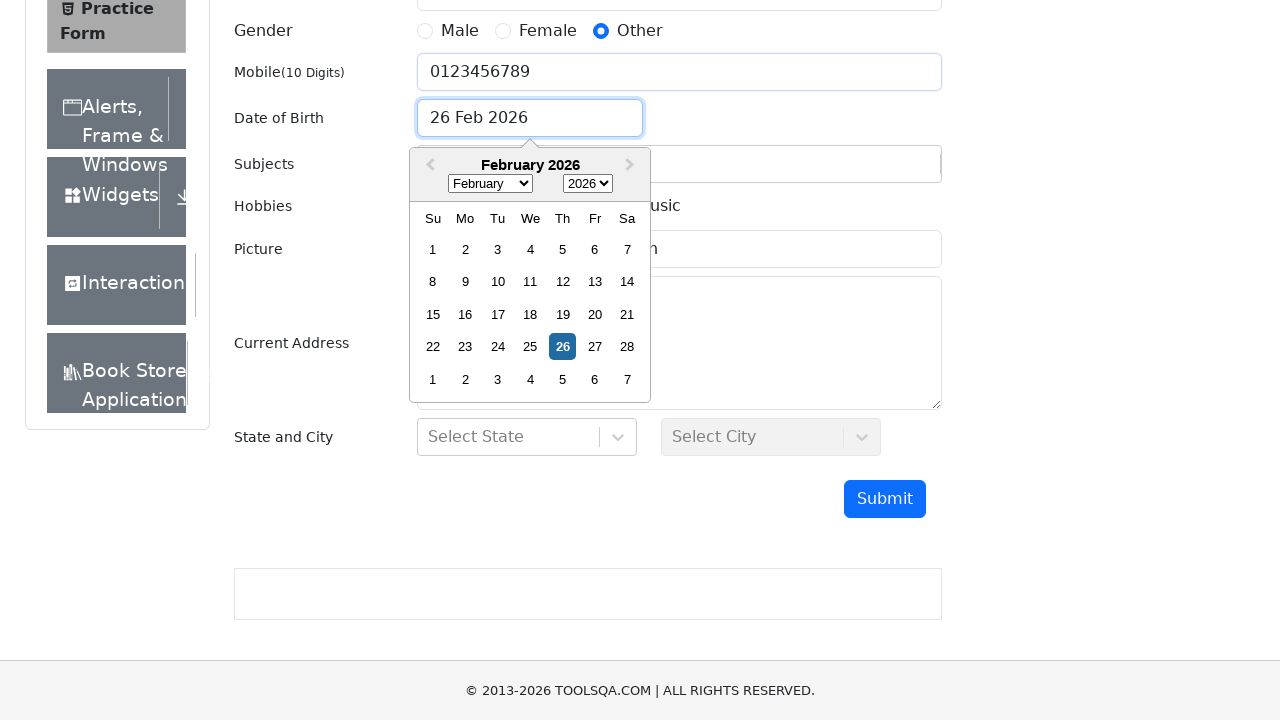

Located year select dropdown with 201 options
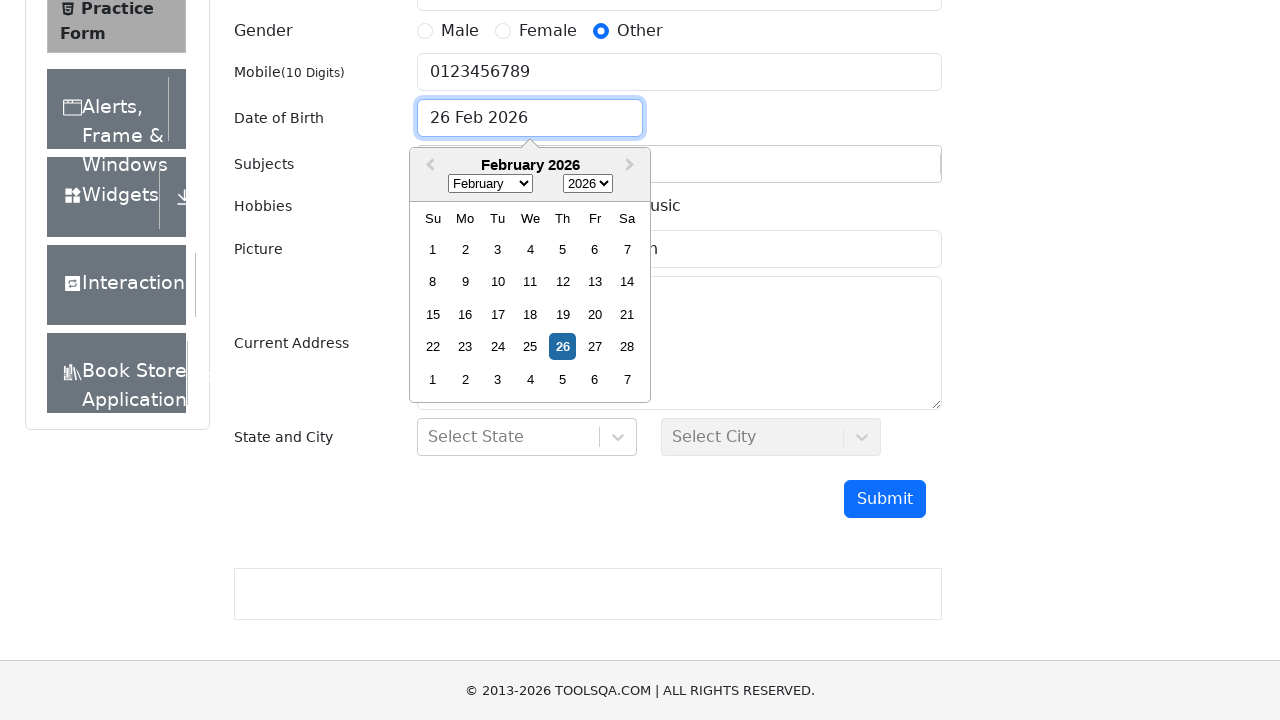

Selected random year (index 77) on .react-datepicker__year-select
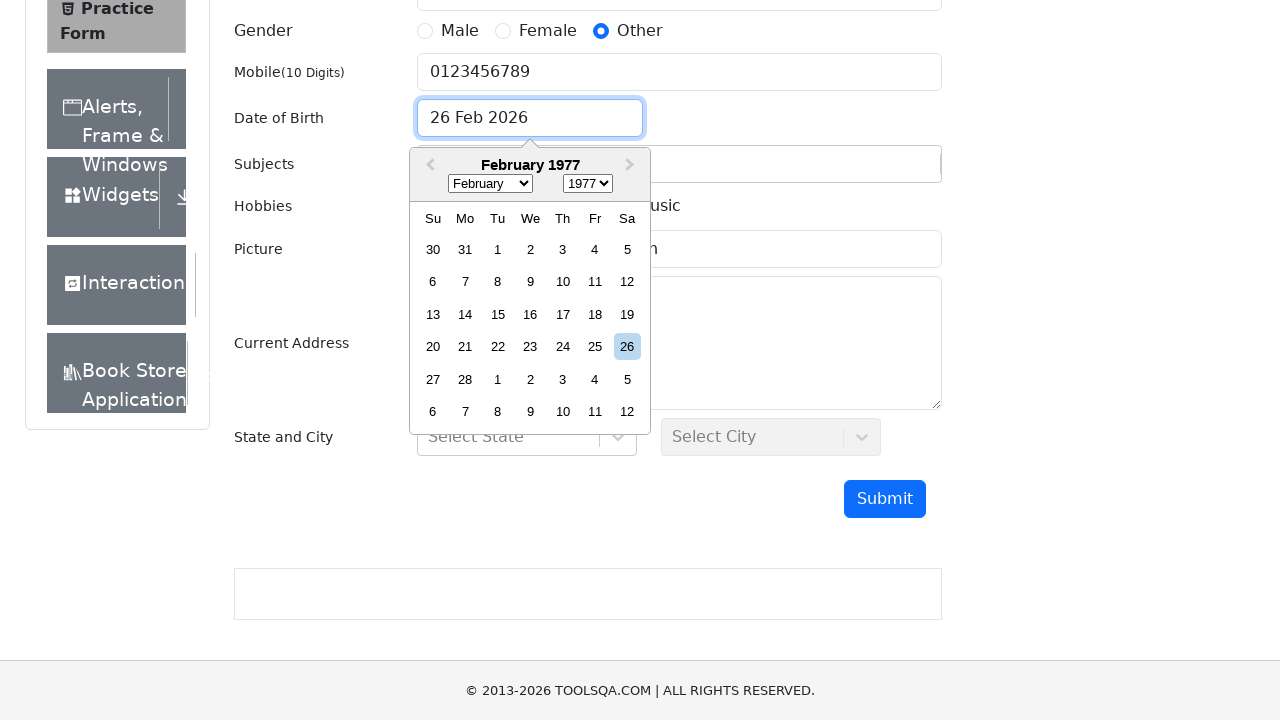

Located month select dropdown with 12 options
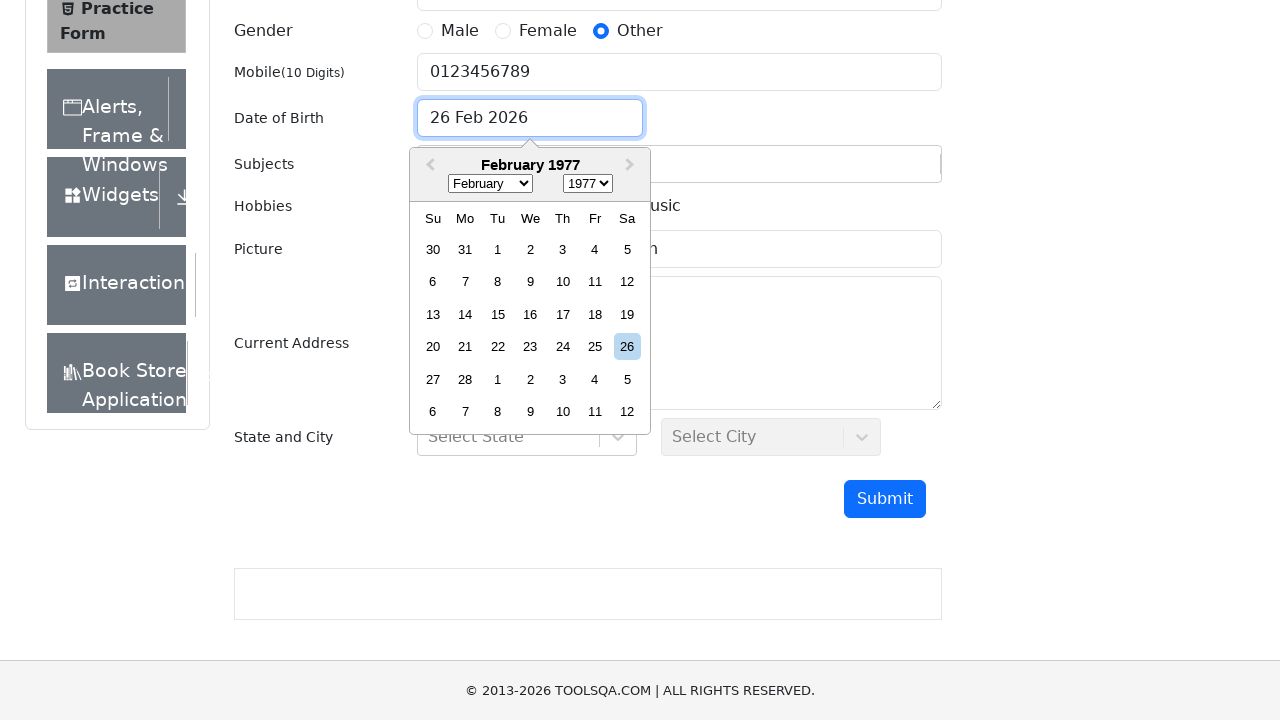

Selected random month (index 6) on .react-datepicker__month-select
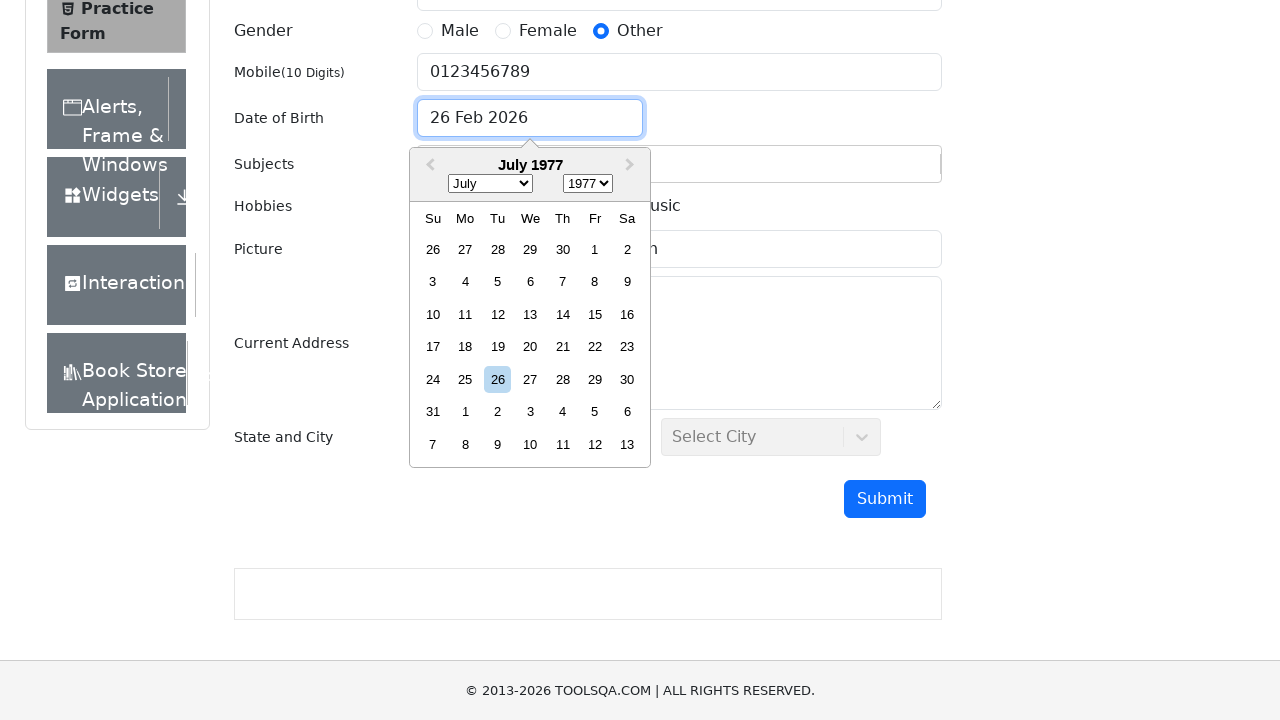

Located 49 day options in date picker
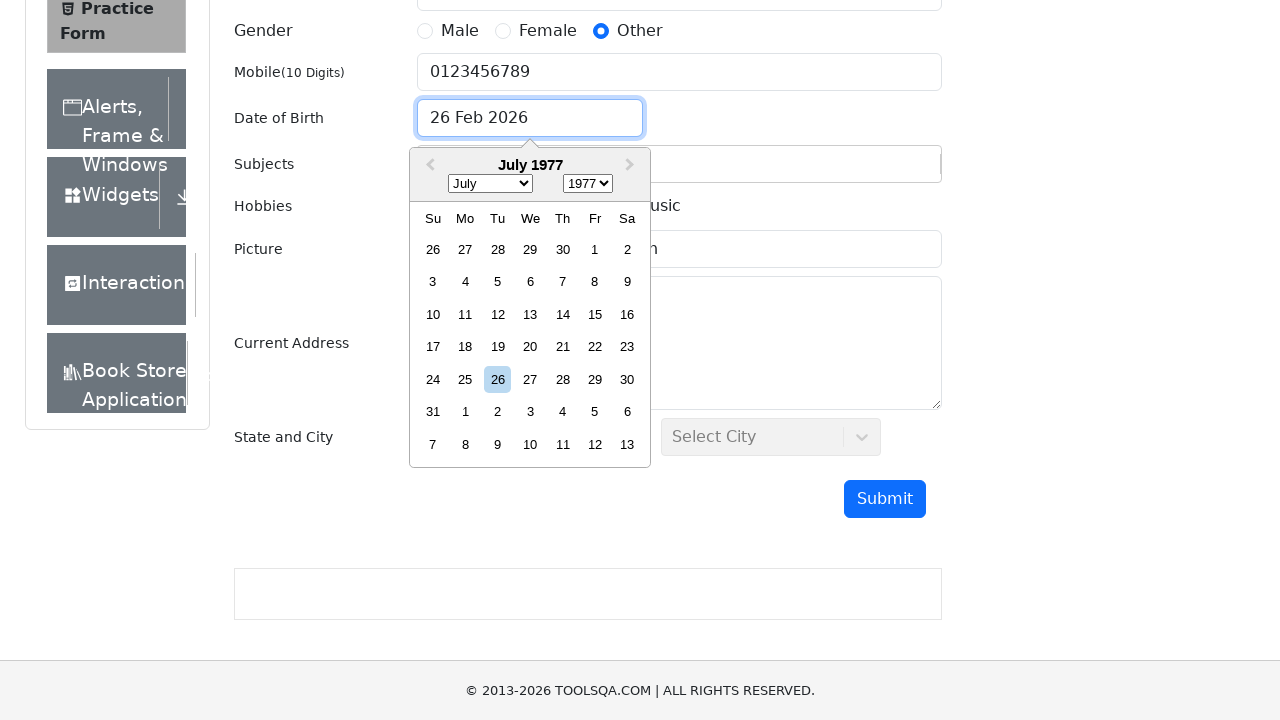

Selected random day (index 30) at (498, 379) on .react-datepicker__day >> nth=30
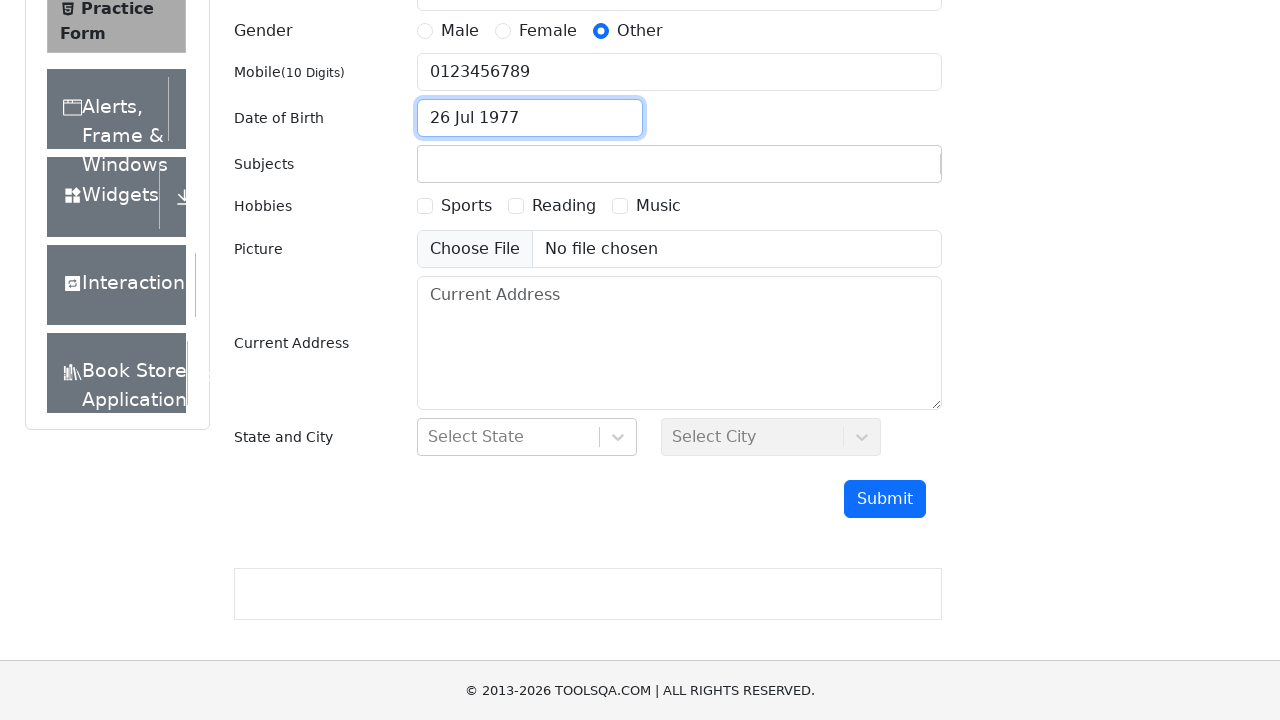

Typed 'a' in subjects field on #subjectsInput
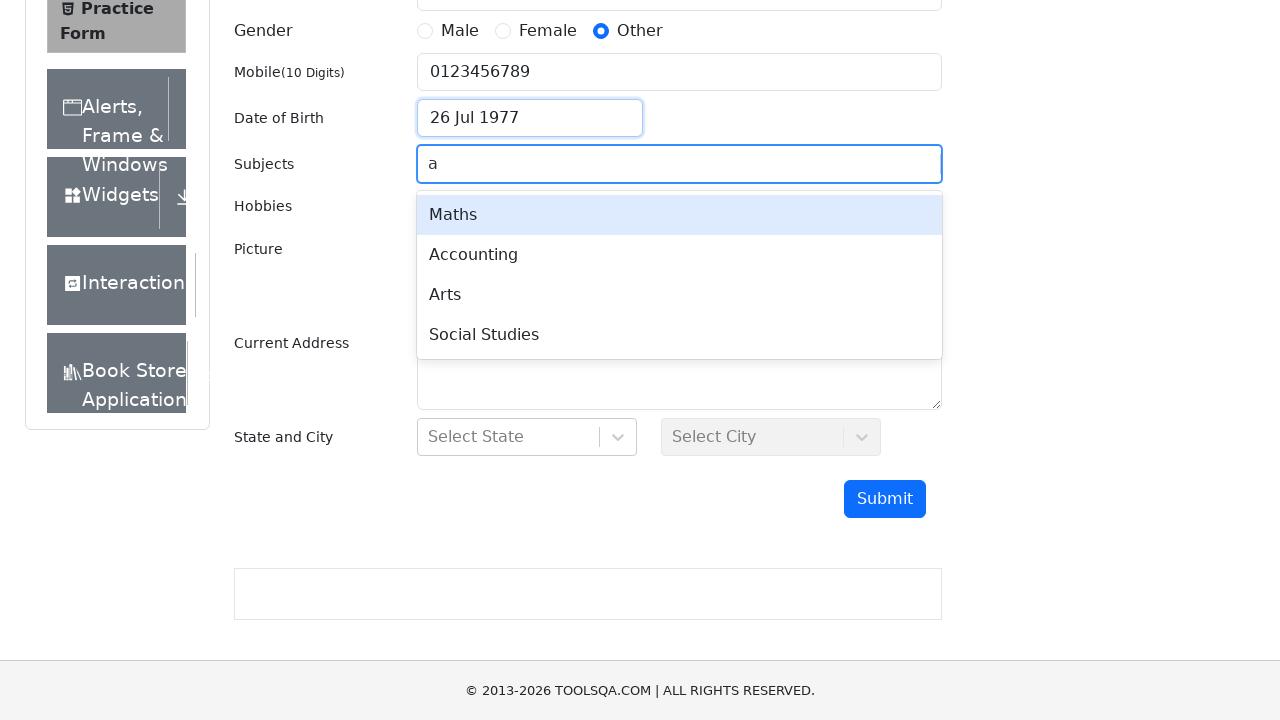

Pressed Enter to confirm subject selection on #subjectsInput
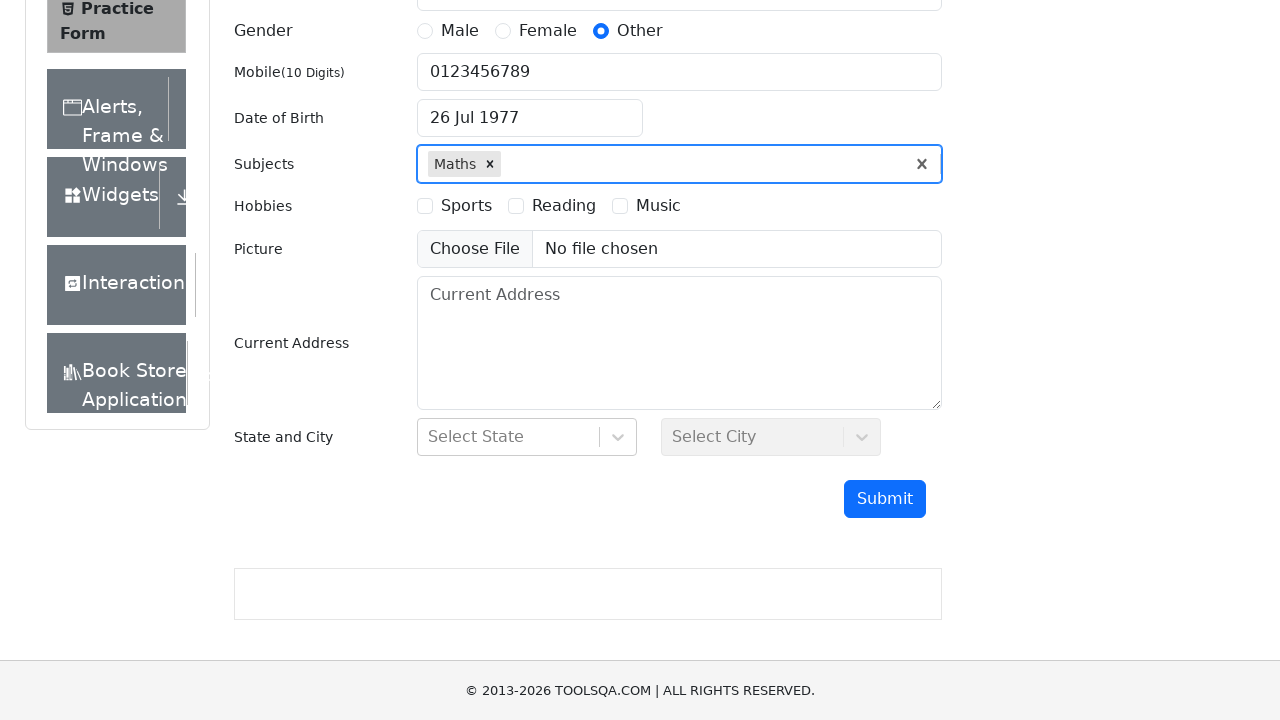

Located 3 hobby checkbox options
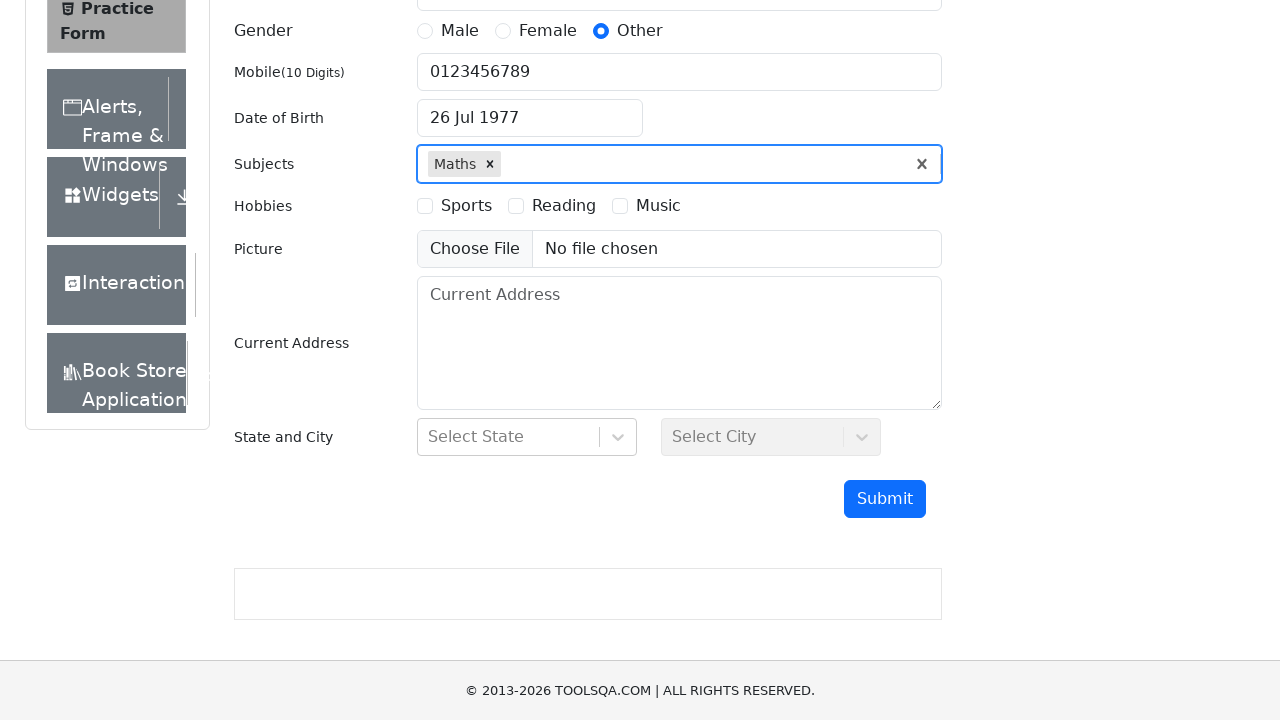

Selected random hobby (index 0) at (454, 206) on xpath=//input[contains(@id, "hobbies-checkbox")]/.. >> nth=0
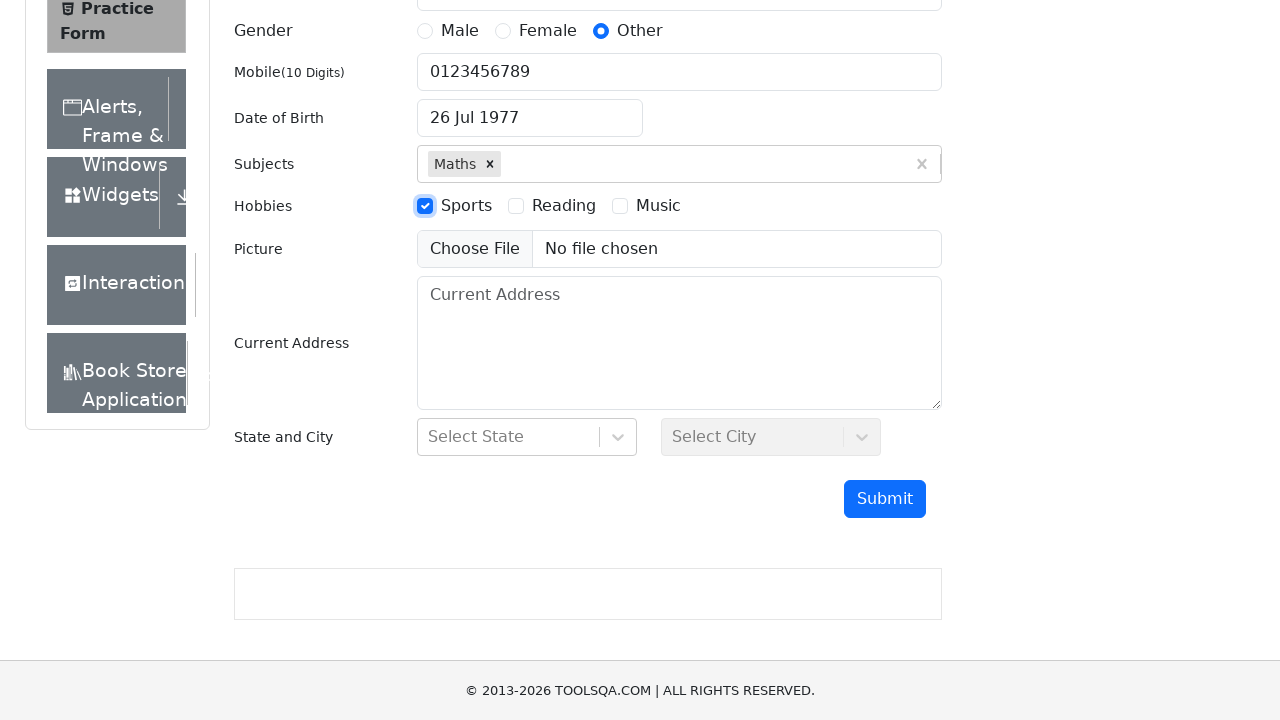

Filled current address field on #currentAddress
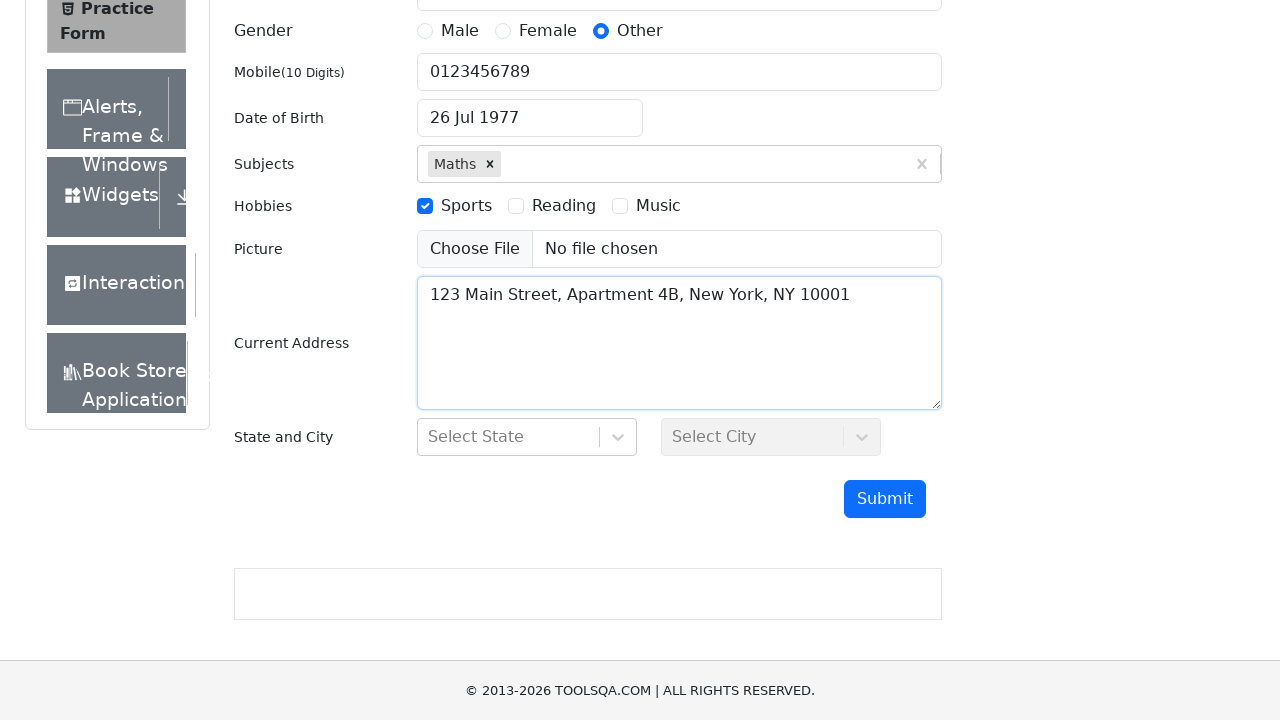

Typed 'a' in state selection field on #react-select-3-input
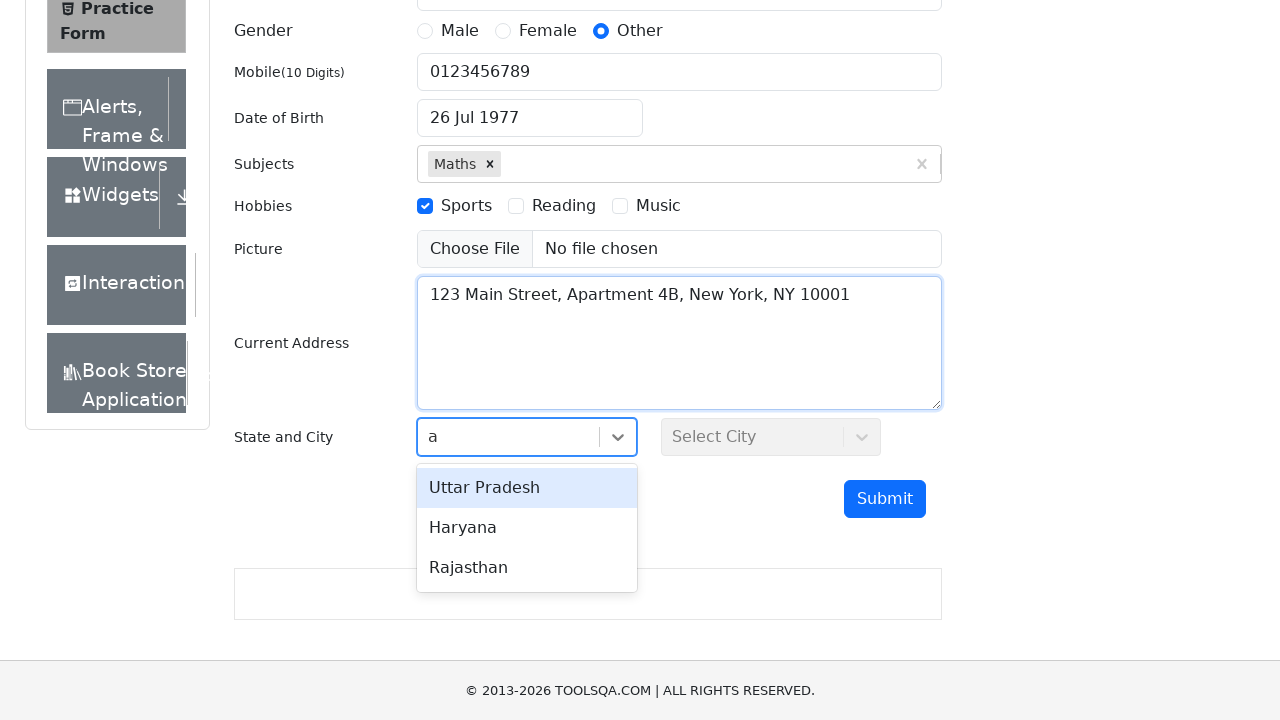

Pressed Enter to confirm state selection on #react-select-3-input
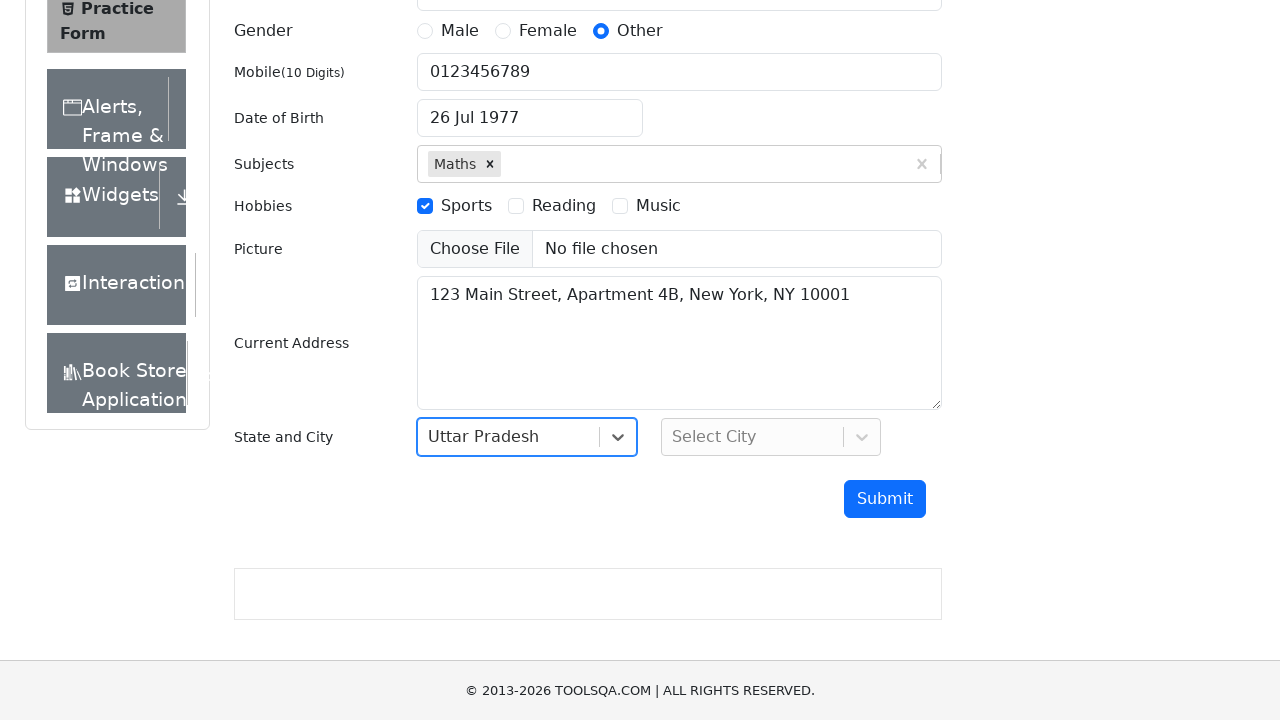

Waited for city selection field to become visible
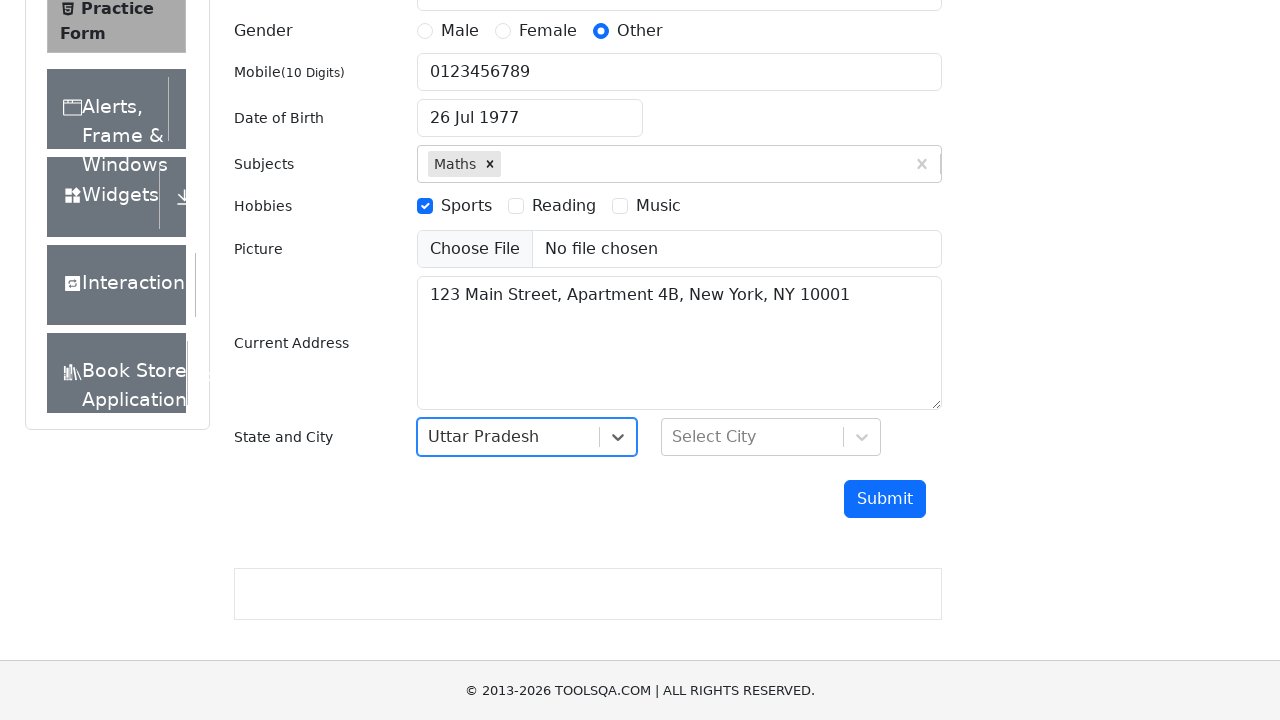

Typed 'a' in city selection field on #react-select-4-input
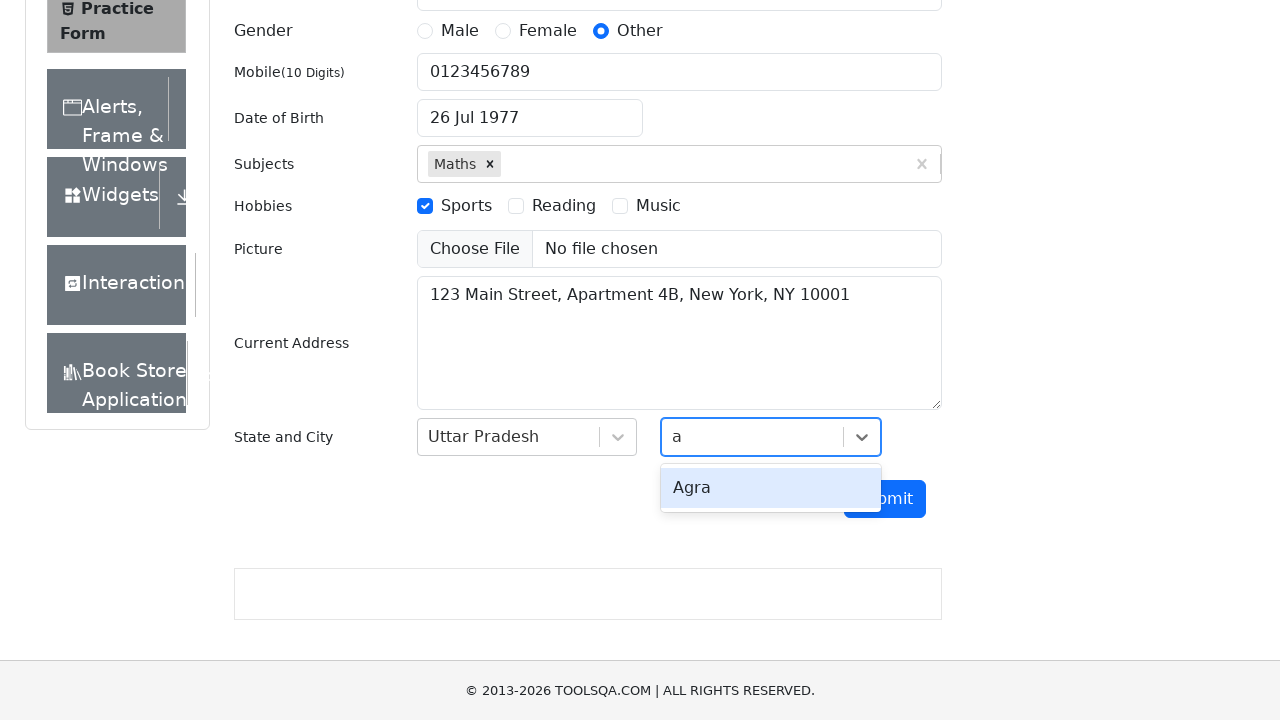

Pressed Enter to confirm city selection on #react-select-4-input
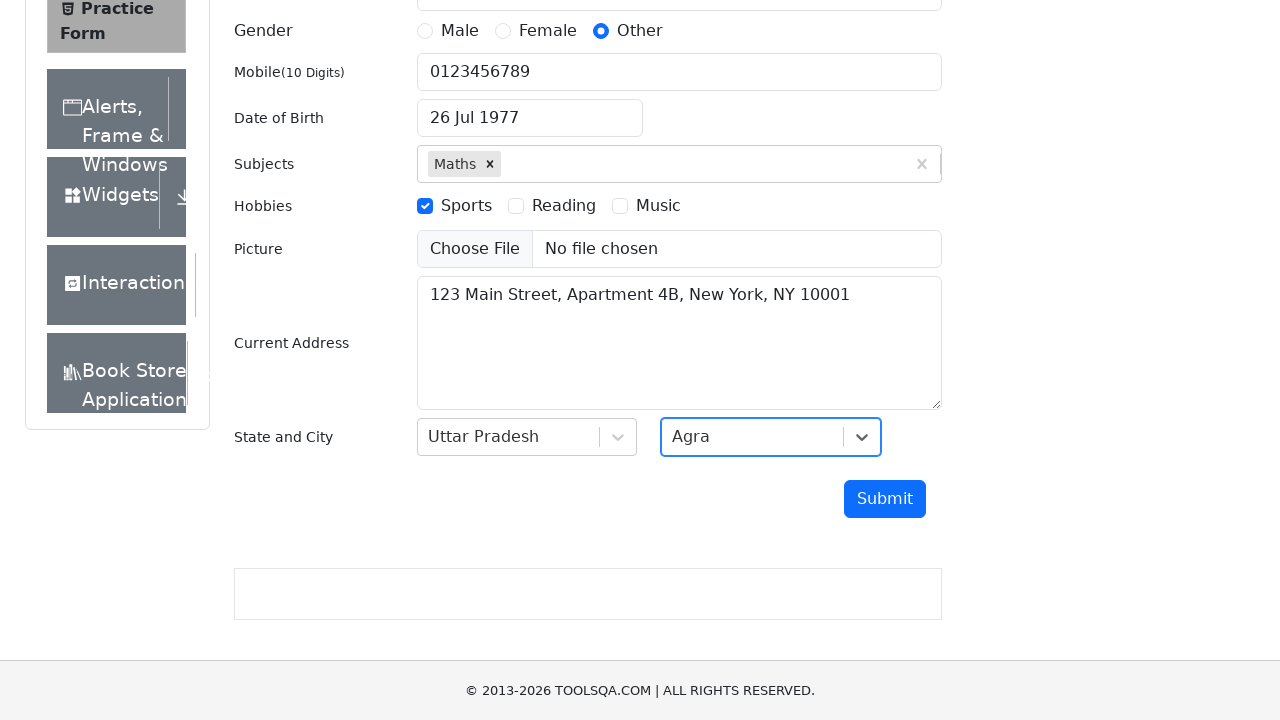

Clicked submit button to submit the form at (885, 499) on #submit
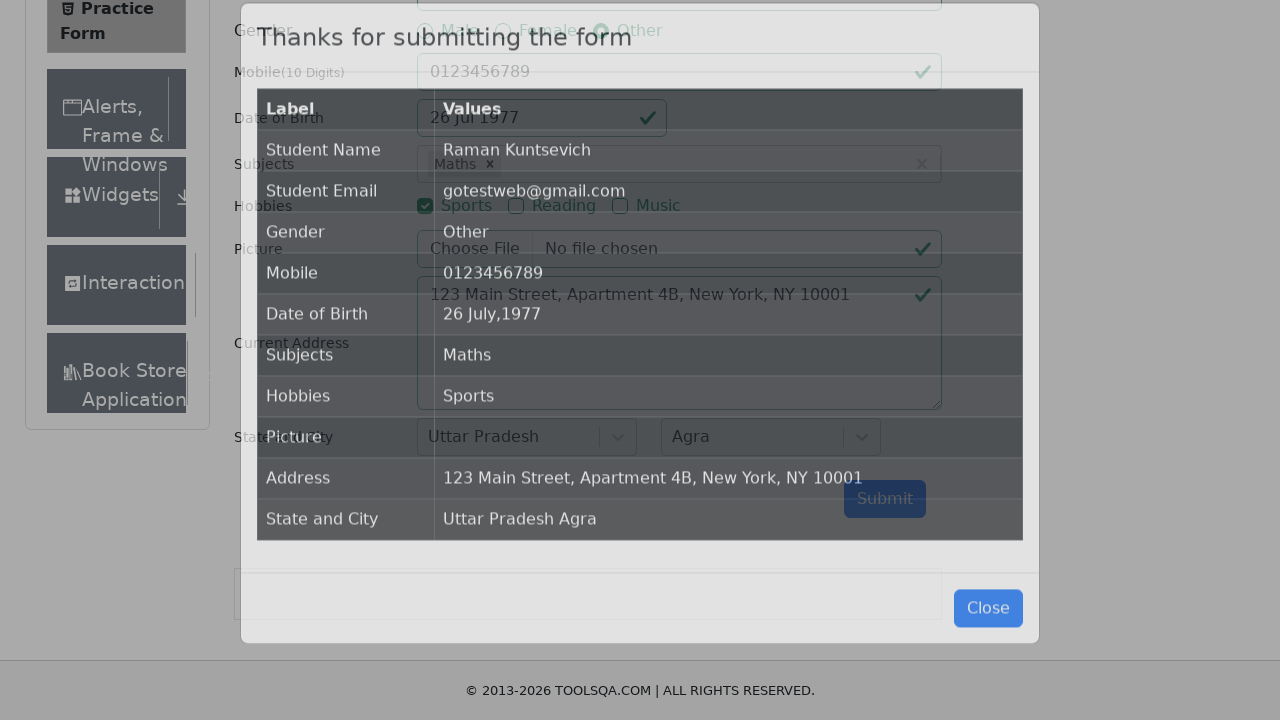

Form submission successful - results table appeared
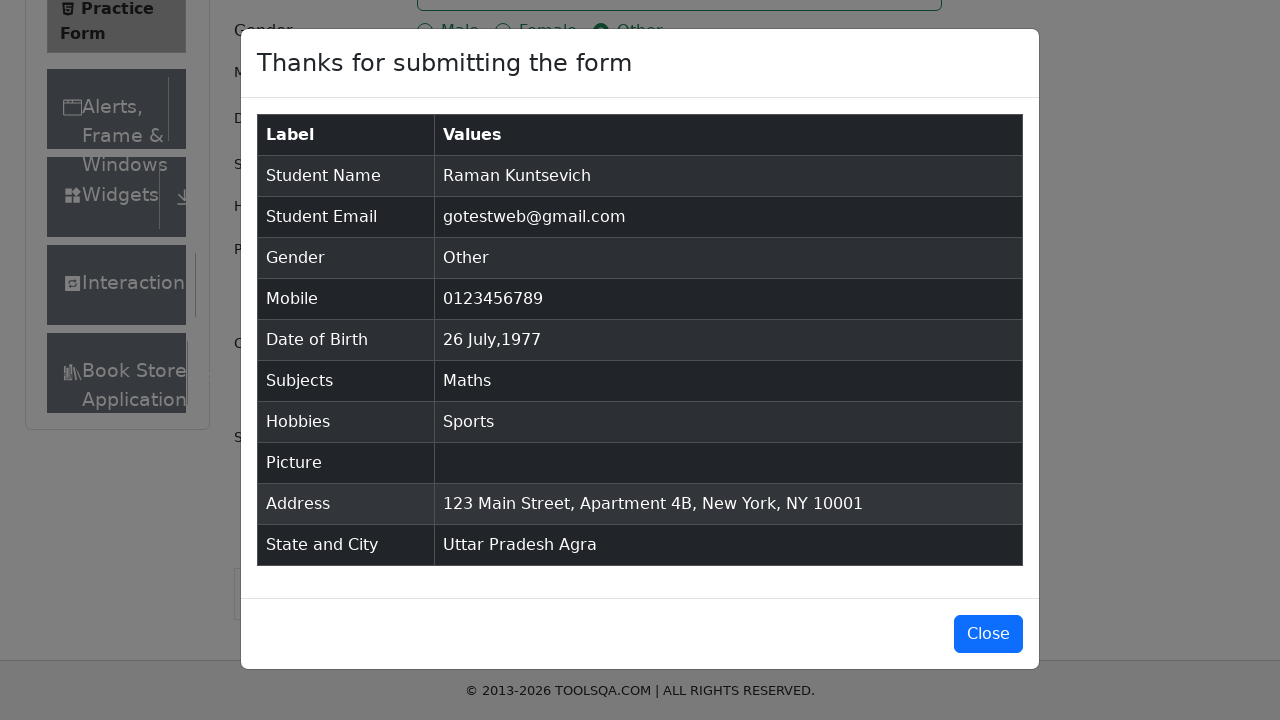

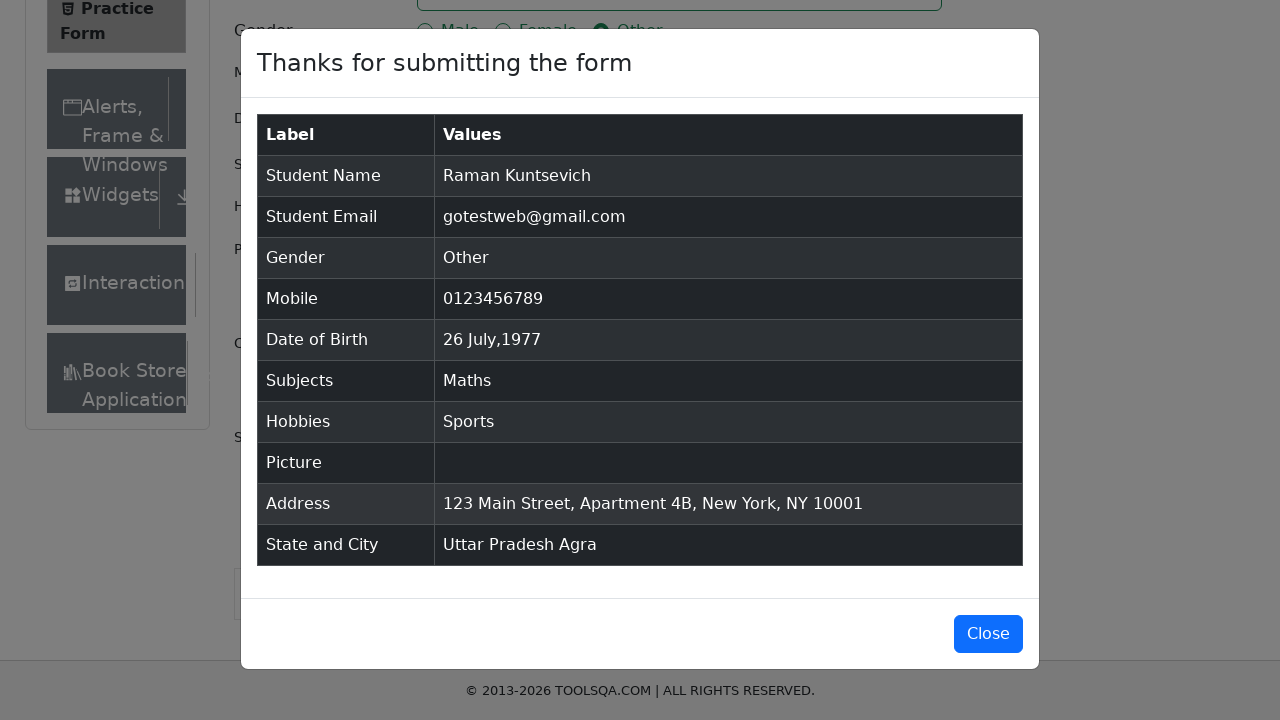